Tests the product search functionality on Automation Exercise website by entering a search term "Tshirt", clicking the search button, and verifying that search results are displayed.

Starting URL: https://www.automationexercise.com/products

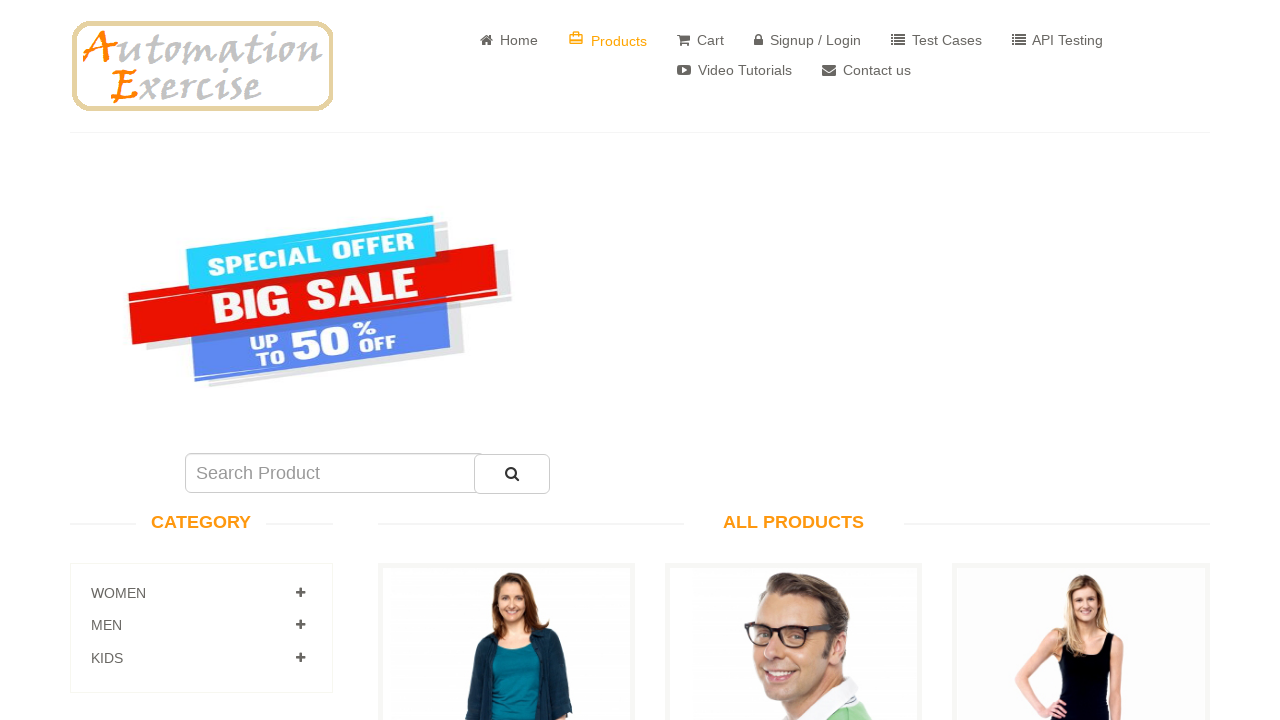

Filled search field with 'Tshirt' on #search_product
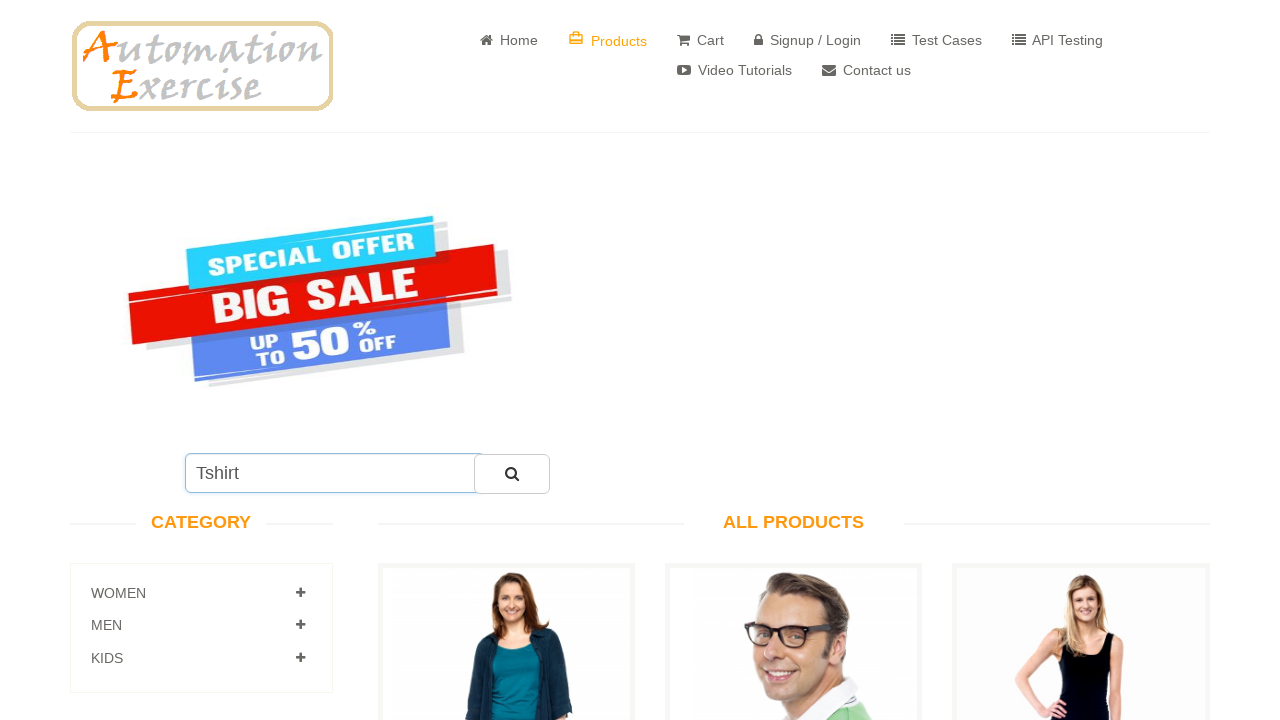

Clicked search button to submit search at (512, 474) on #submit_search
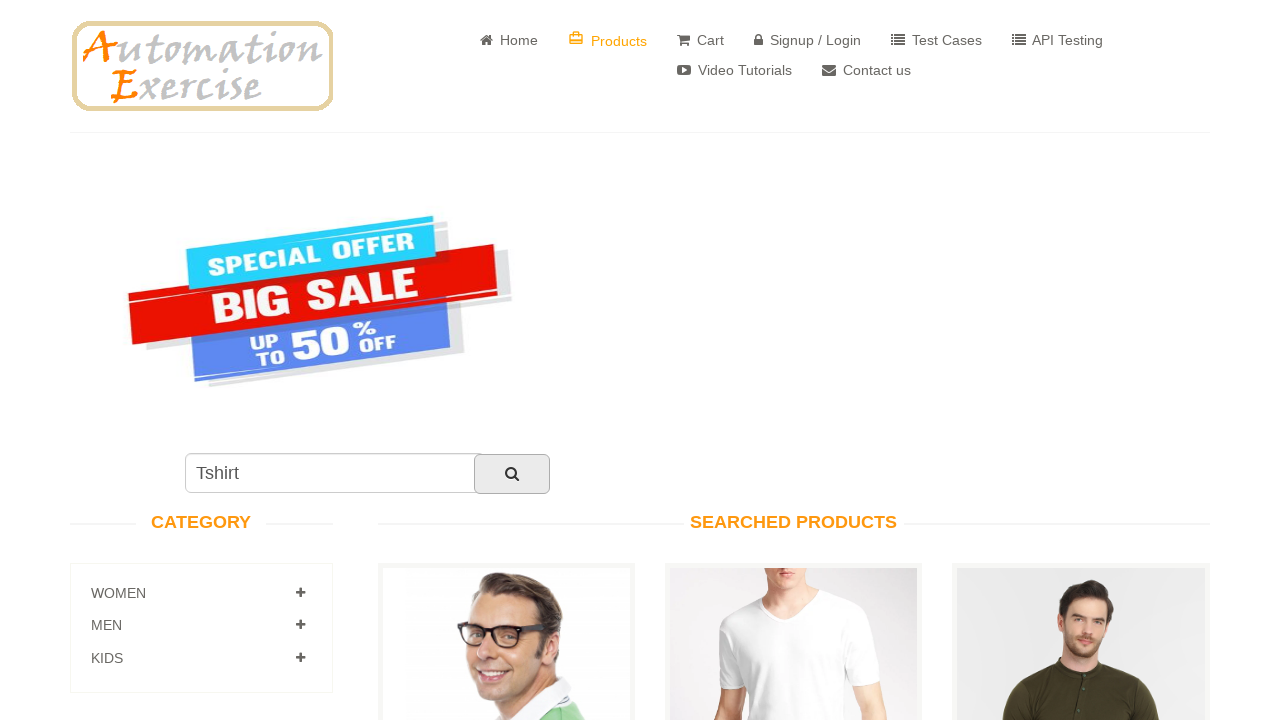

Search results loaded and product list is visible
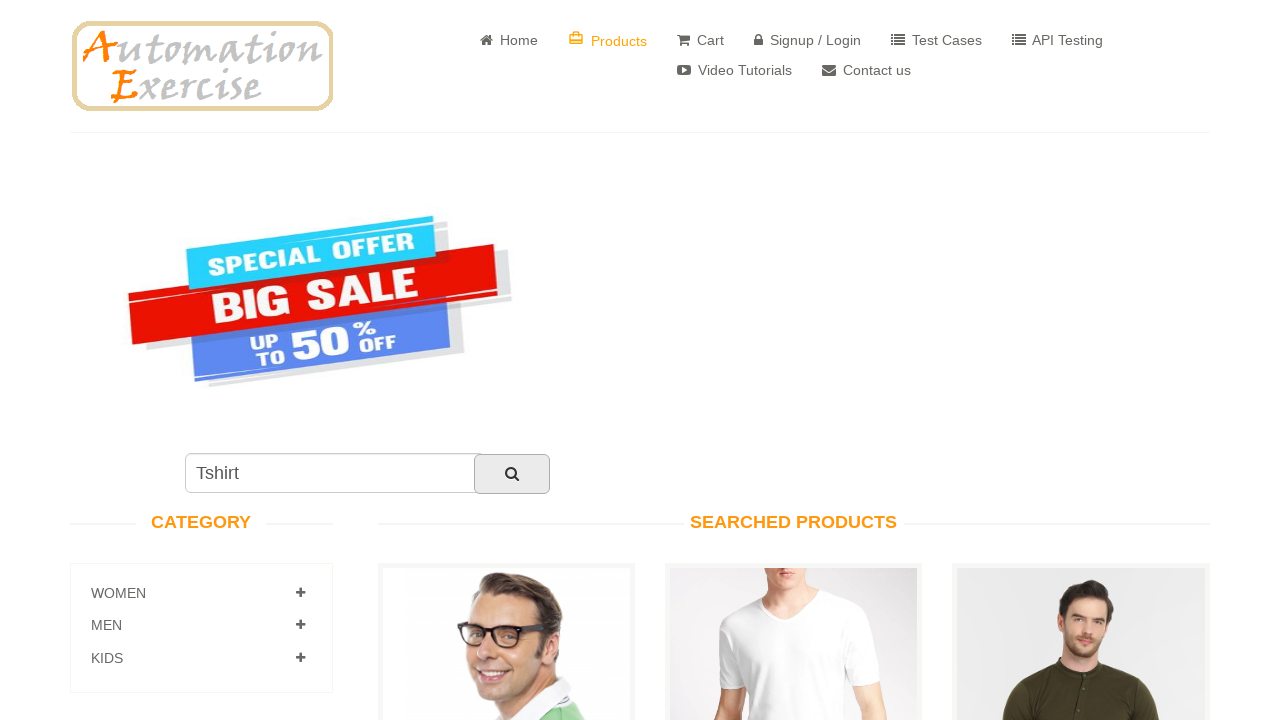

Verified that at least one product is visible in search results
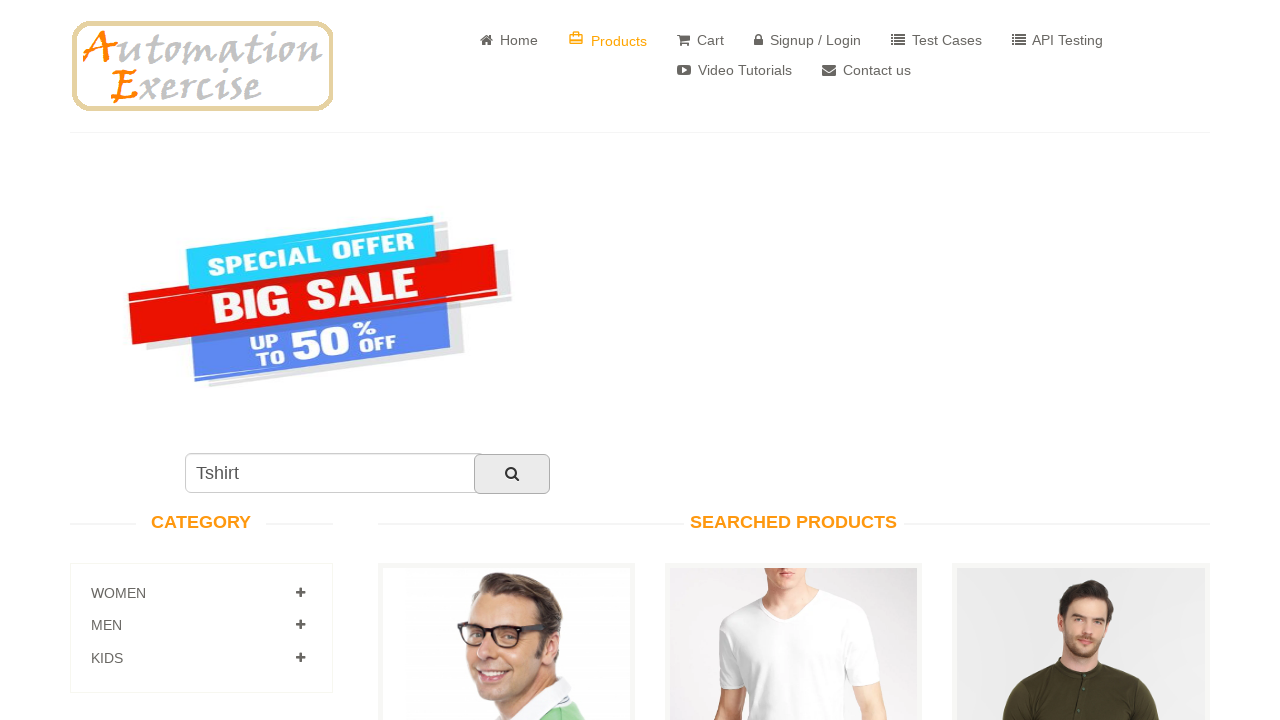

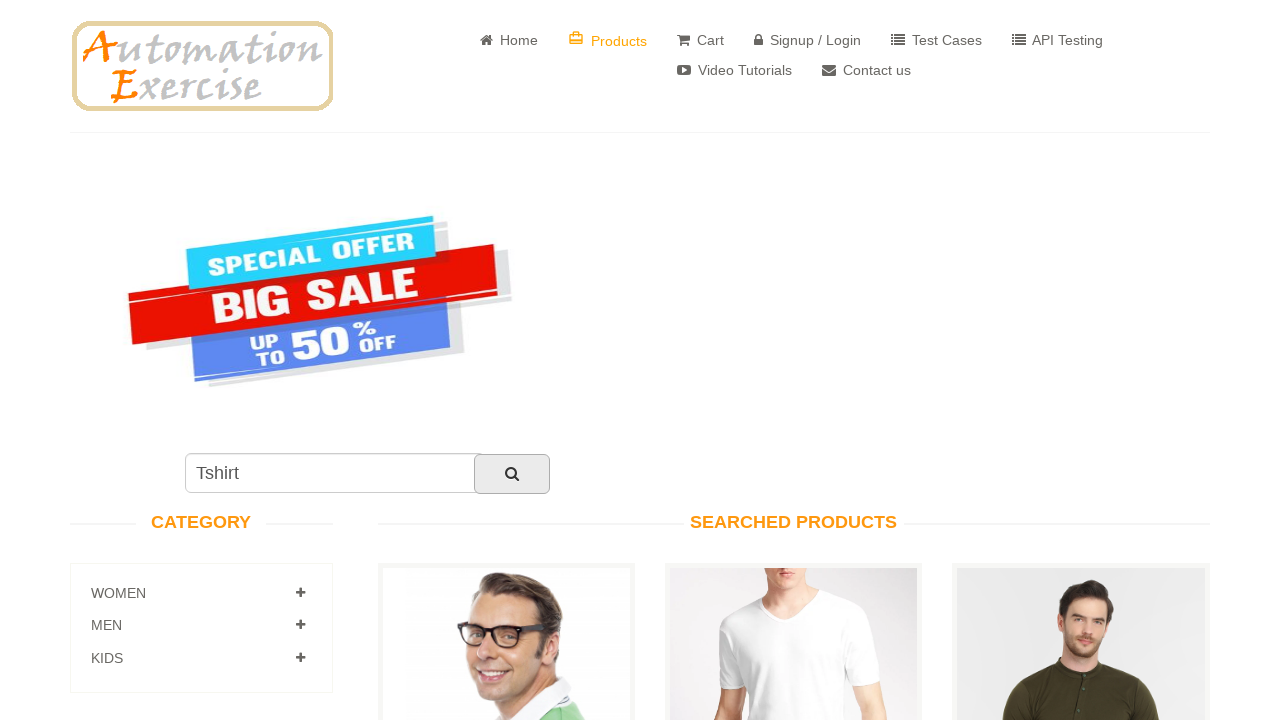